Fills date range fields in a form, searches for phone records, and initiates a download of the results

Starting URL: http://wapp.mpce.mp.br/DeconAntiMarketing/visao/con_Telefones.aspx

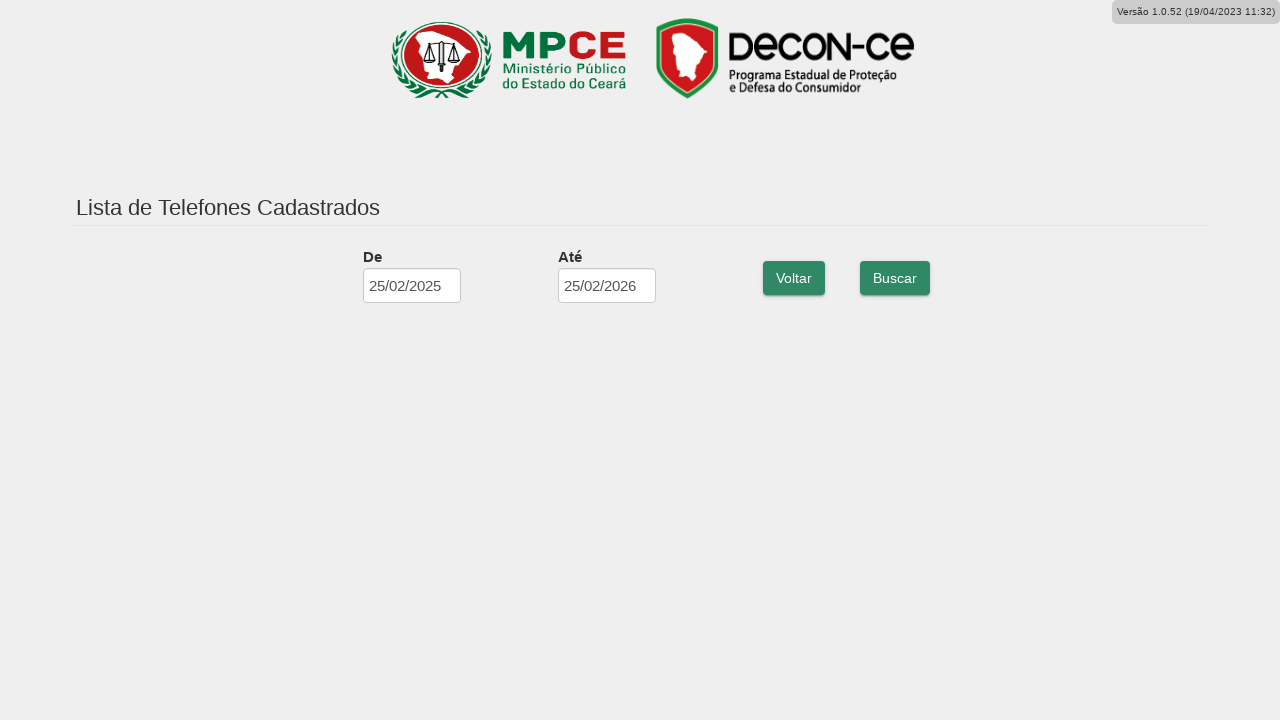

Cleared start date field on #ContentPlaceHolder1_txtDtIni
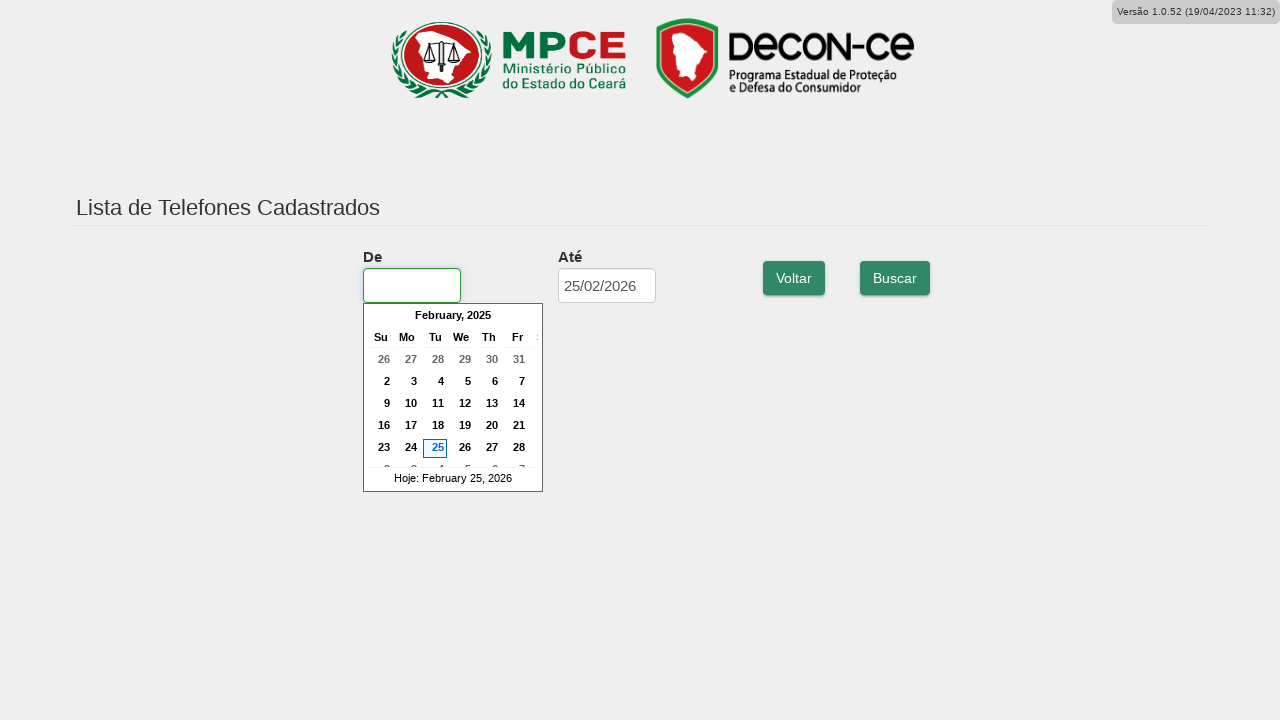

Filled start date field with '01/01/2000' on #ContentPlaceHolder1_txtDtIni
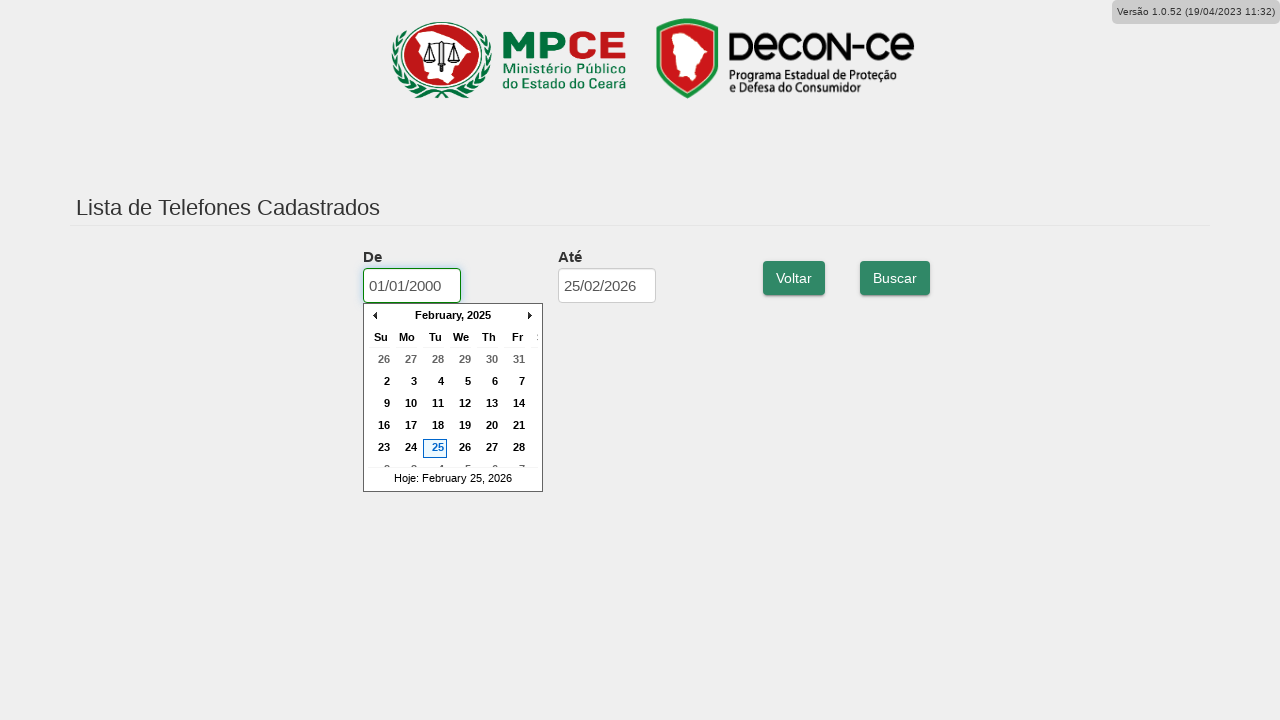

Cleared end date field on #ContentPlaceHolder1_txtDtFim
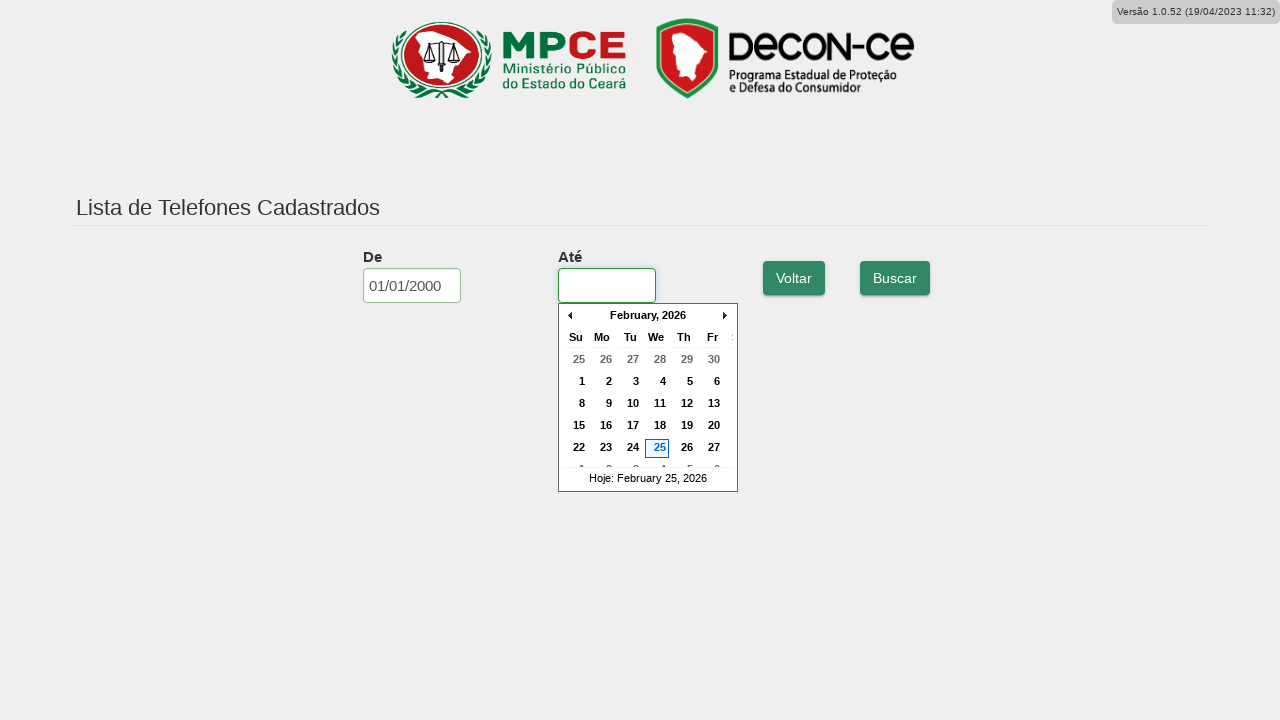

Filled end date field with '28/02/2024' on #ContentPlaceHolder1_txtDtFim
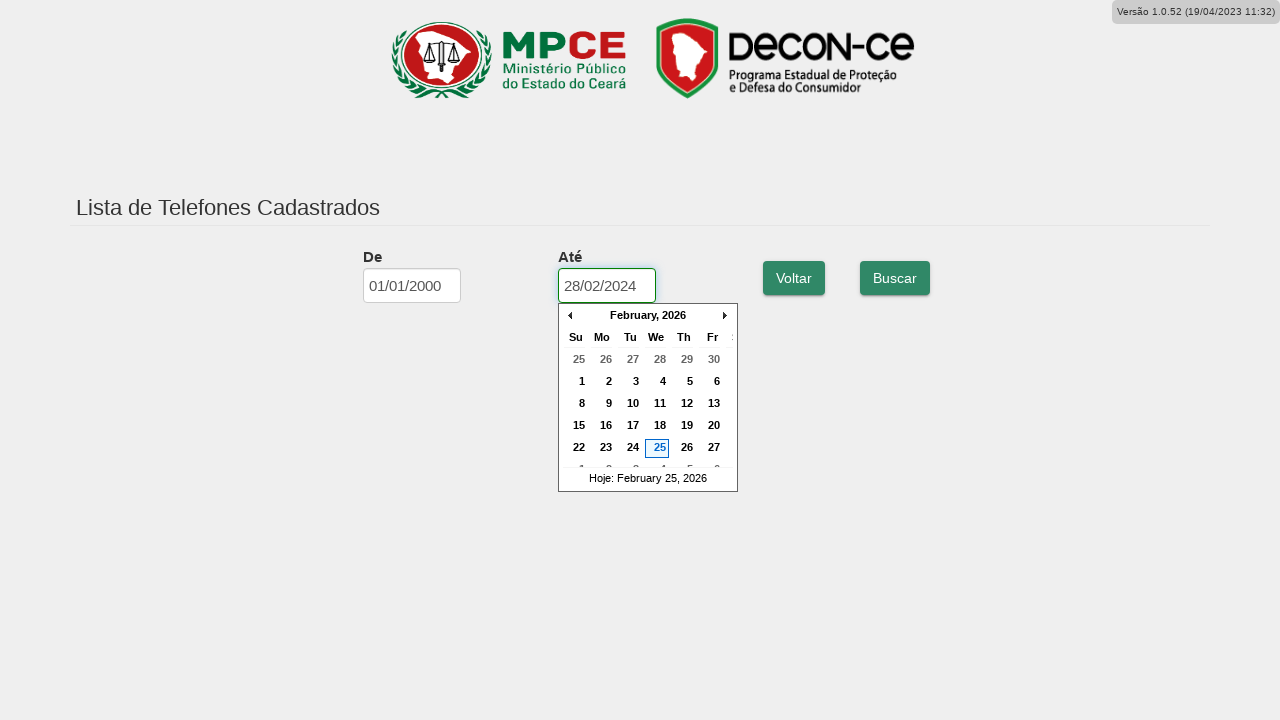

Clicked search button to initiate phone records search at (895, 278) on #ContentPlaceHolder1_btnBuscar
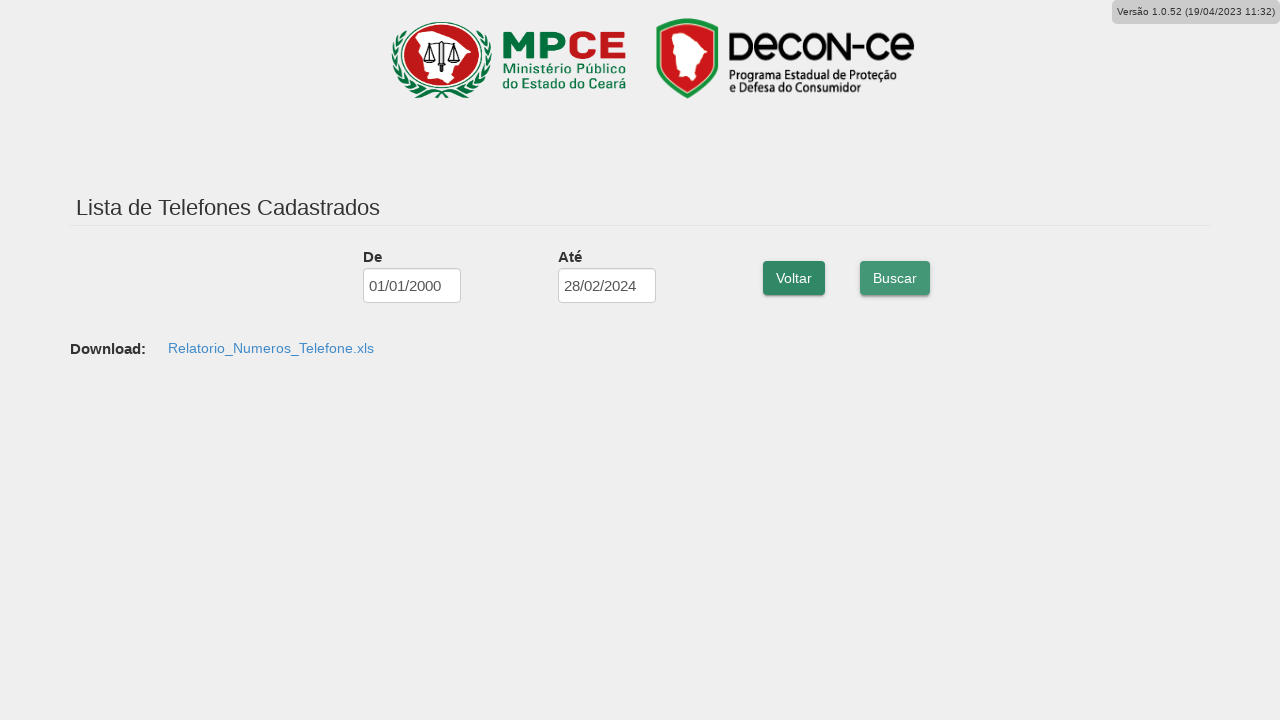

Download link appeared and is visible
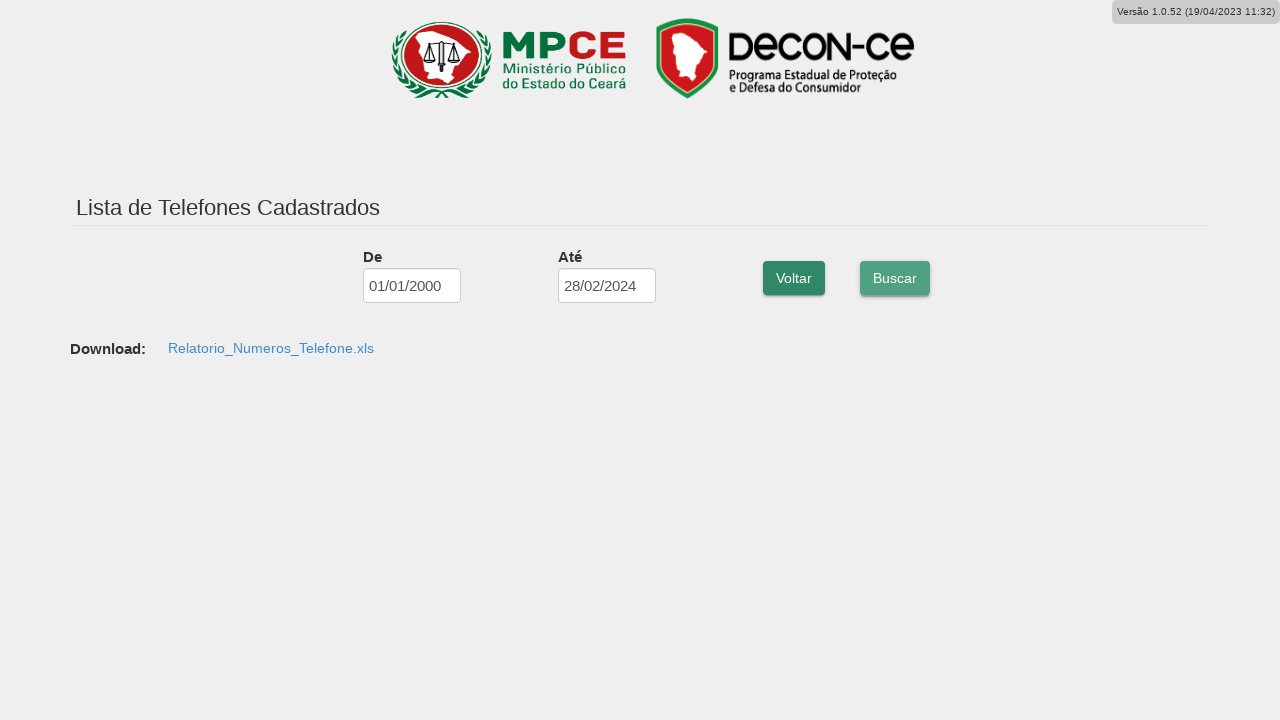

Clicked download link to initiate results download at (270, 348) on #ContentPlaceHolder1_lbDown
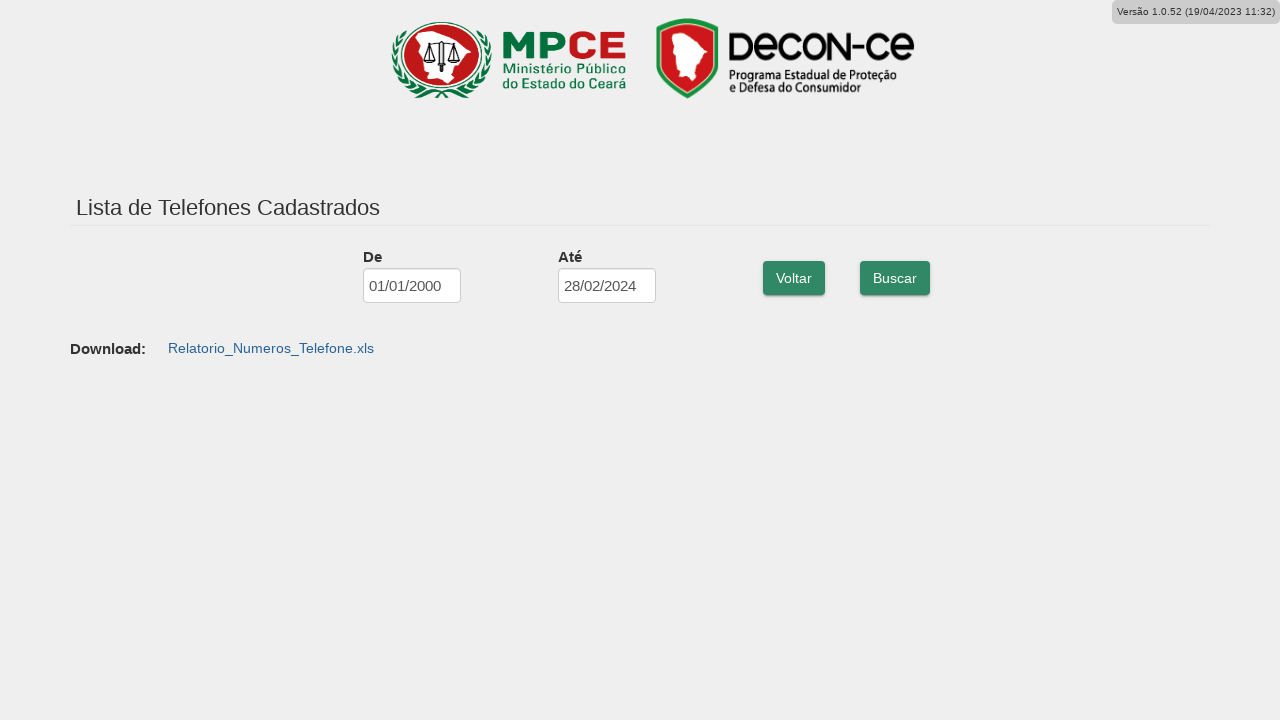

Waited 2 seconds for download to process
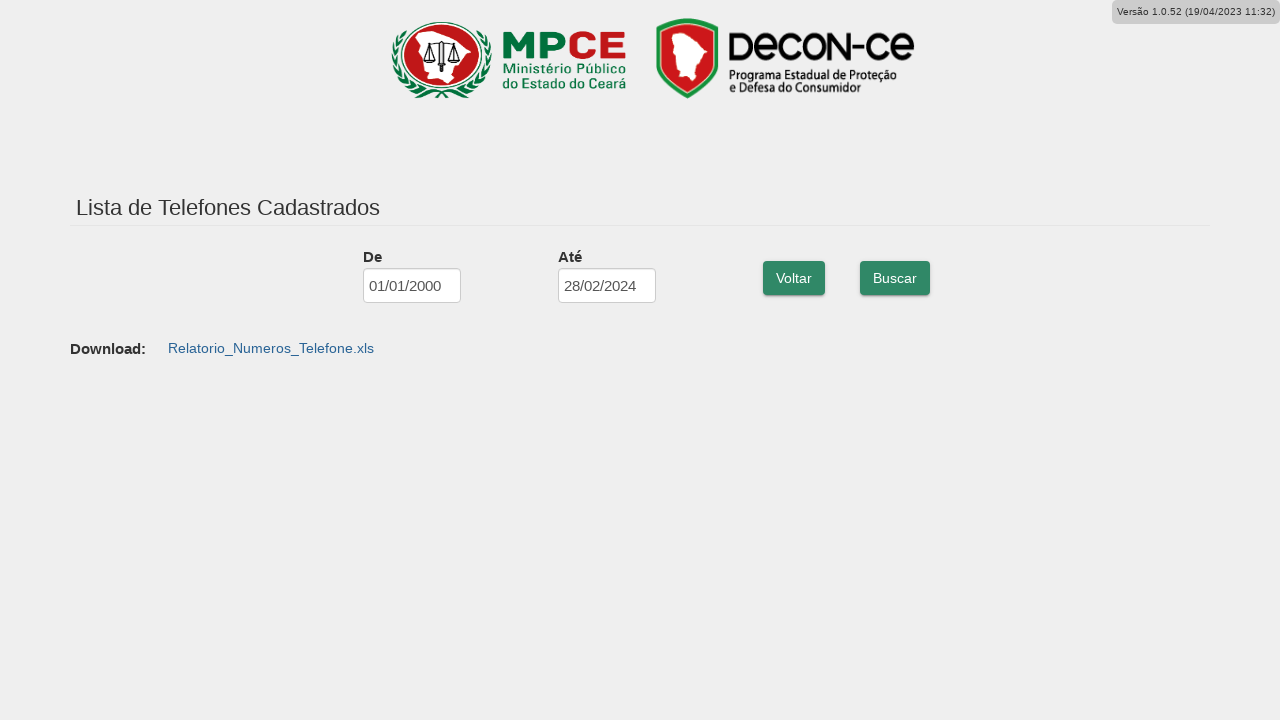

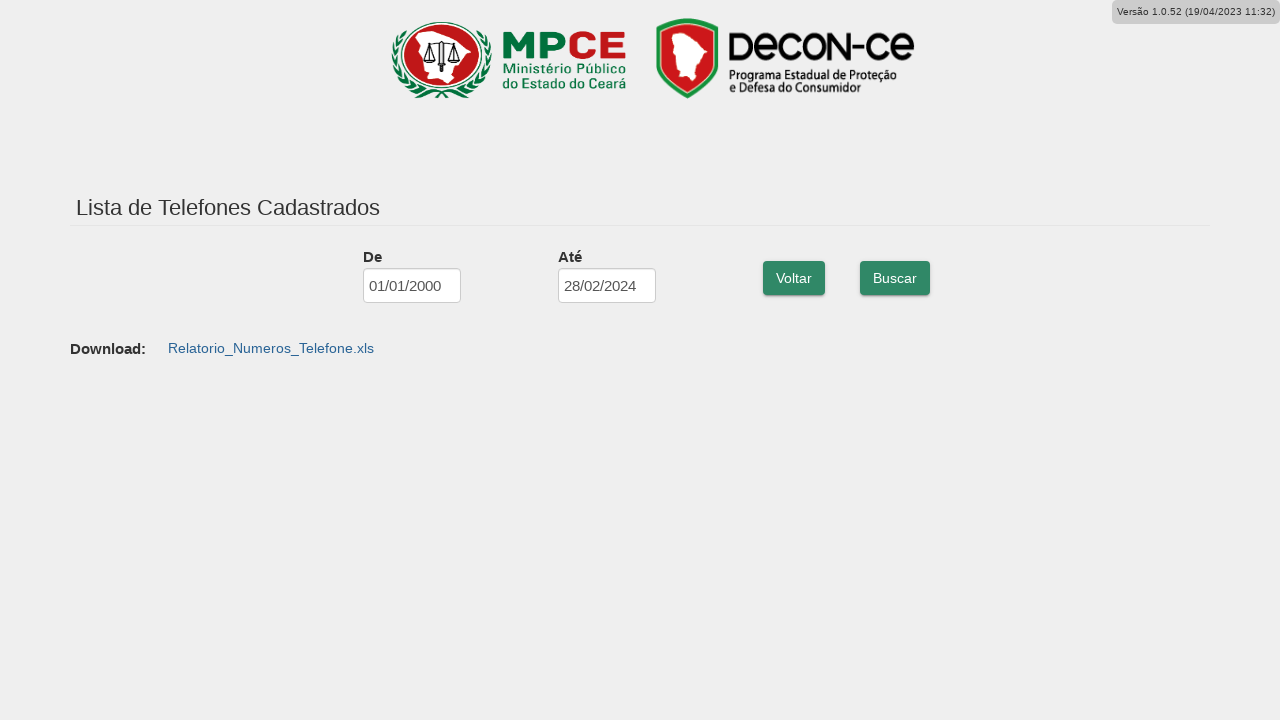